Tests double-click functionality on a clickable element and verifies the status text changes

Starting URL: https://selenium.dev/selenium/web/mouse_interaction.html

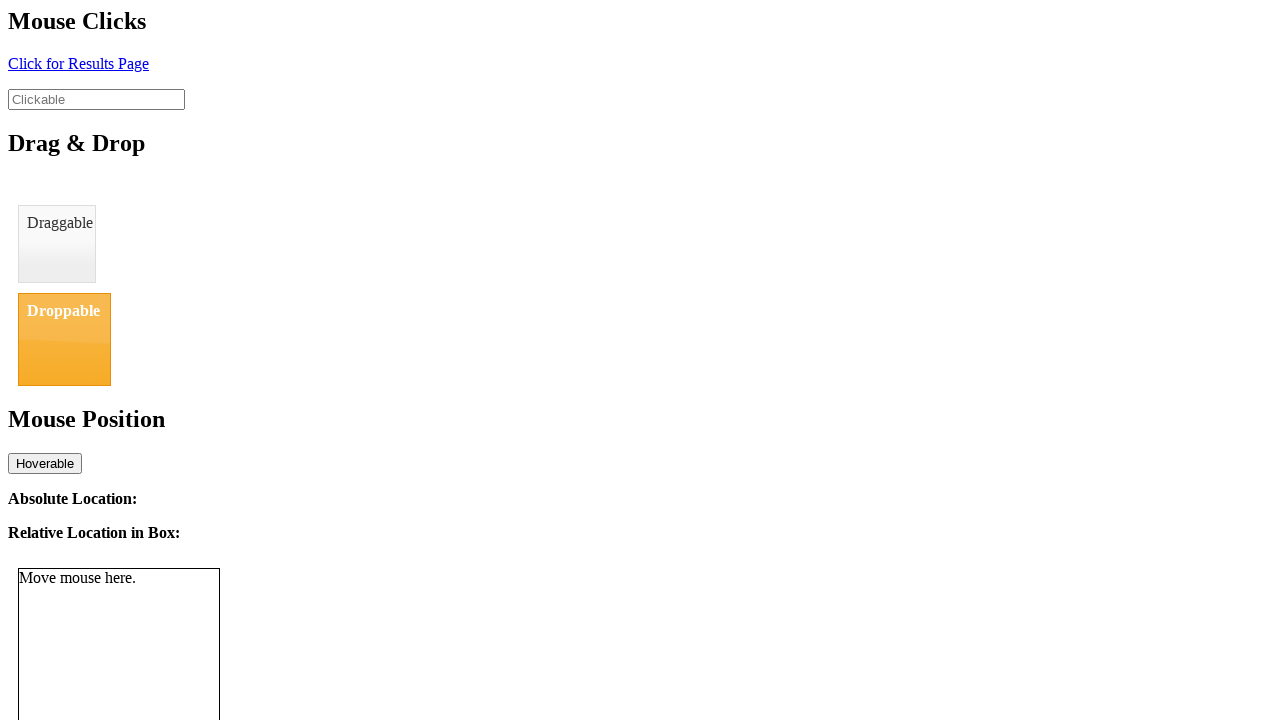

Double-clicked on the clickable element at (96, 99) on #clickable
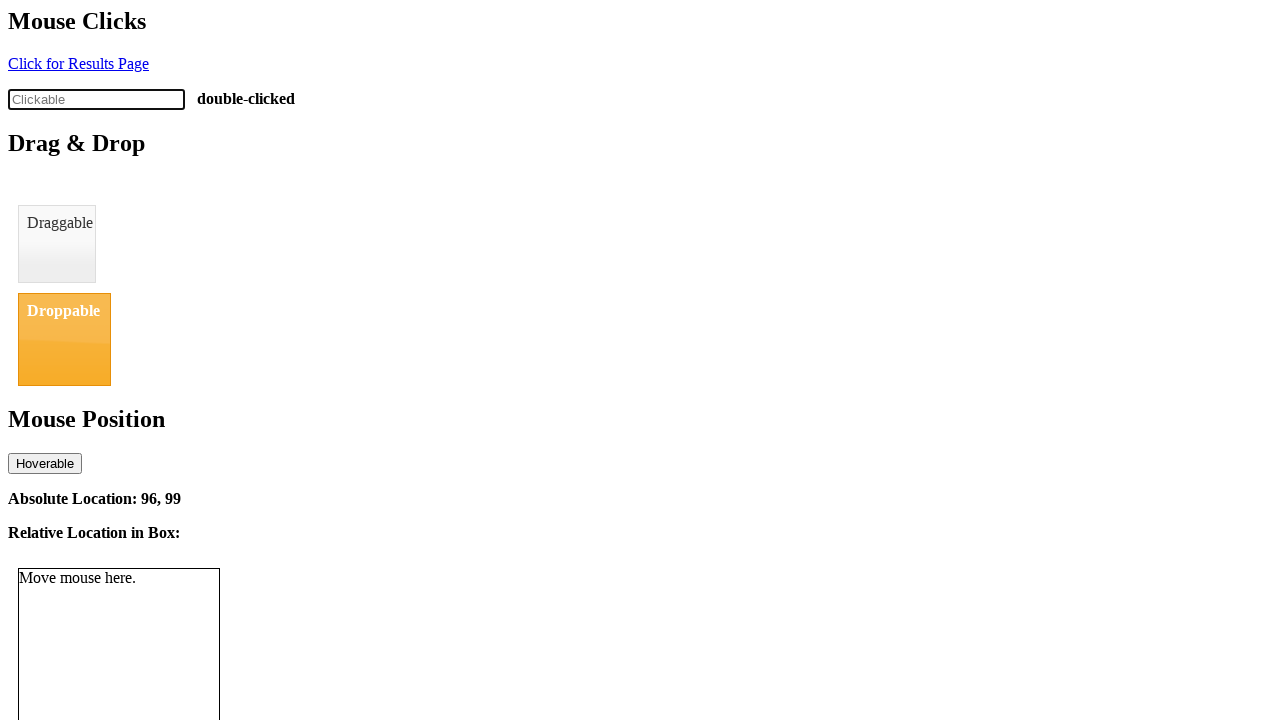

Retrieved click status text from the page
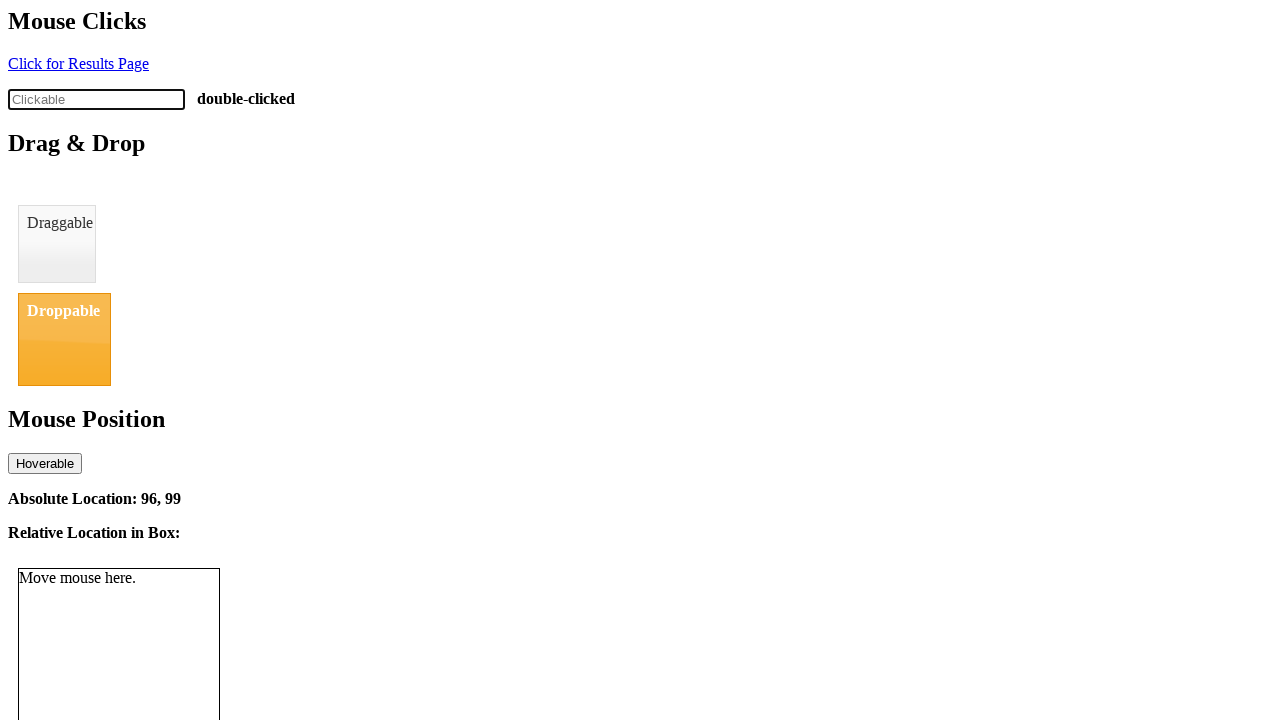

Printed click status: double-clicked
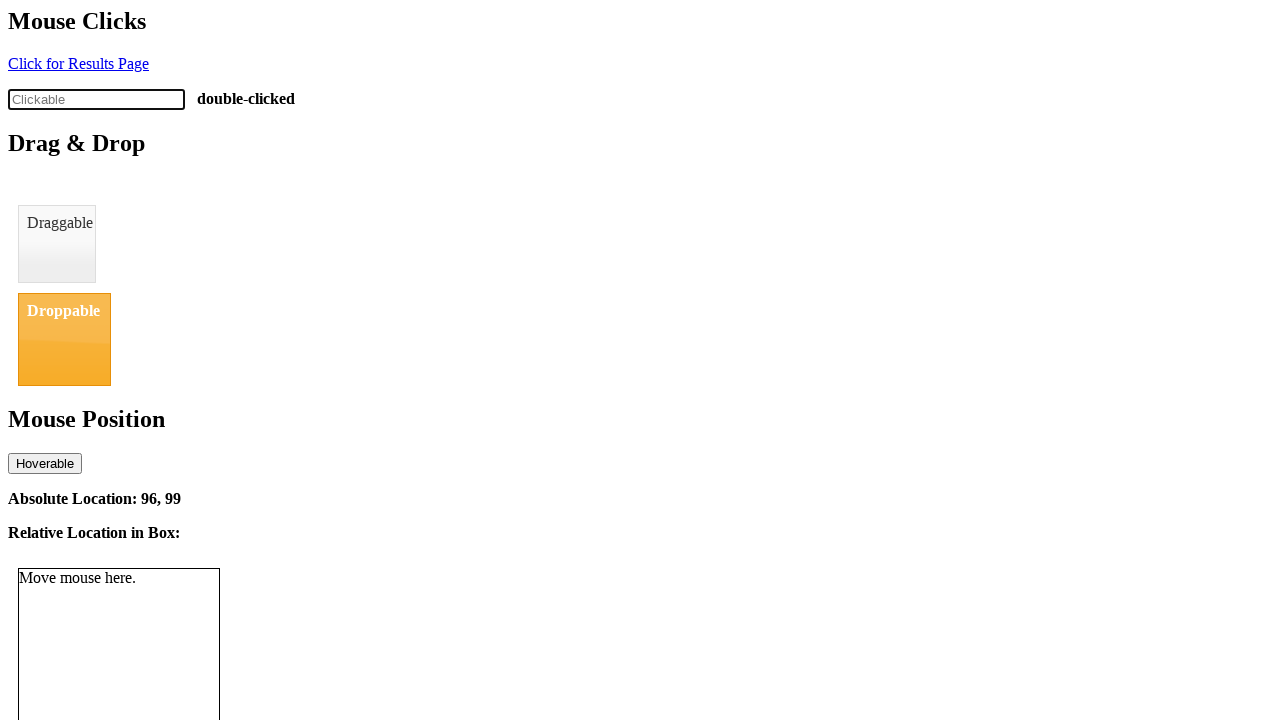

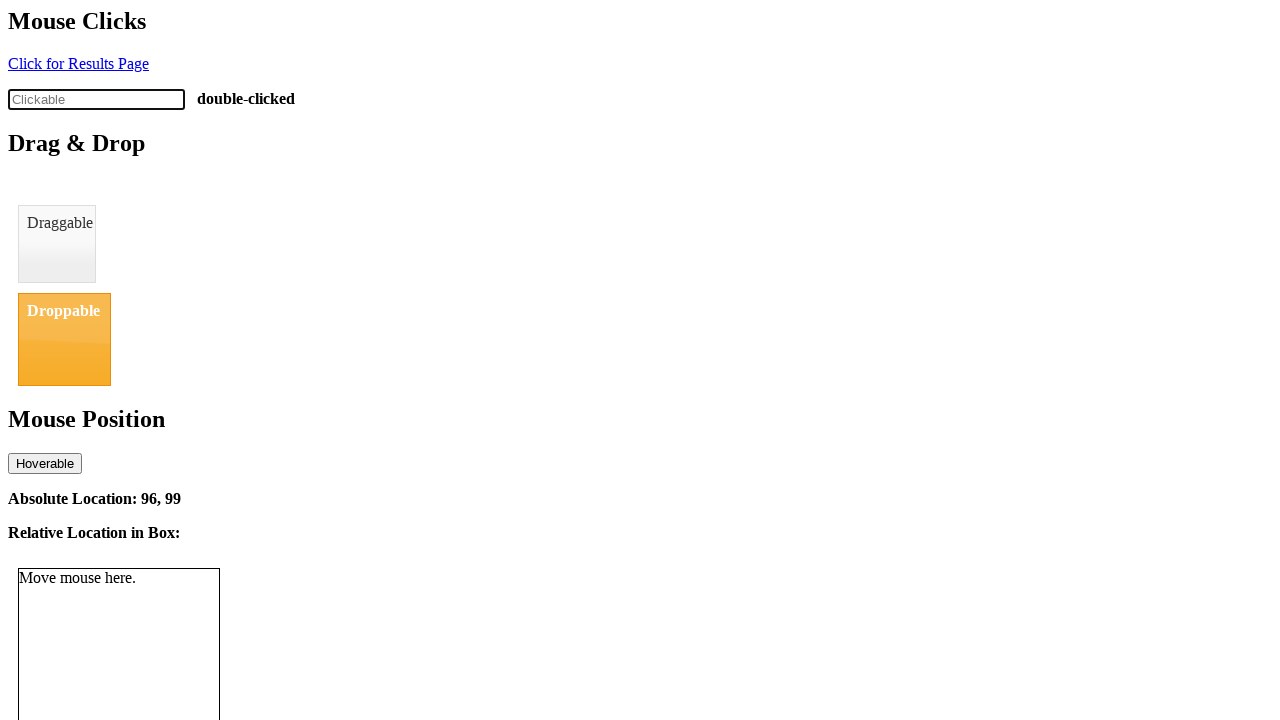